Tests window switching functionality by opening a new window, switching to it, closing it, and switching back to the original window

Starting URL: https://the-internet.herokuapp.com/windows

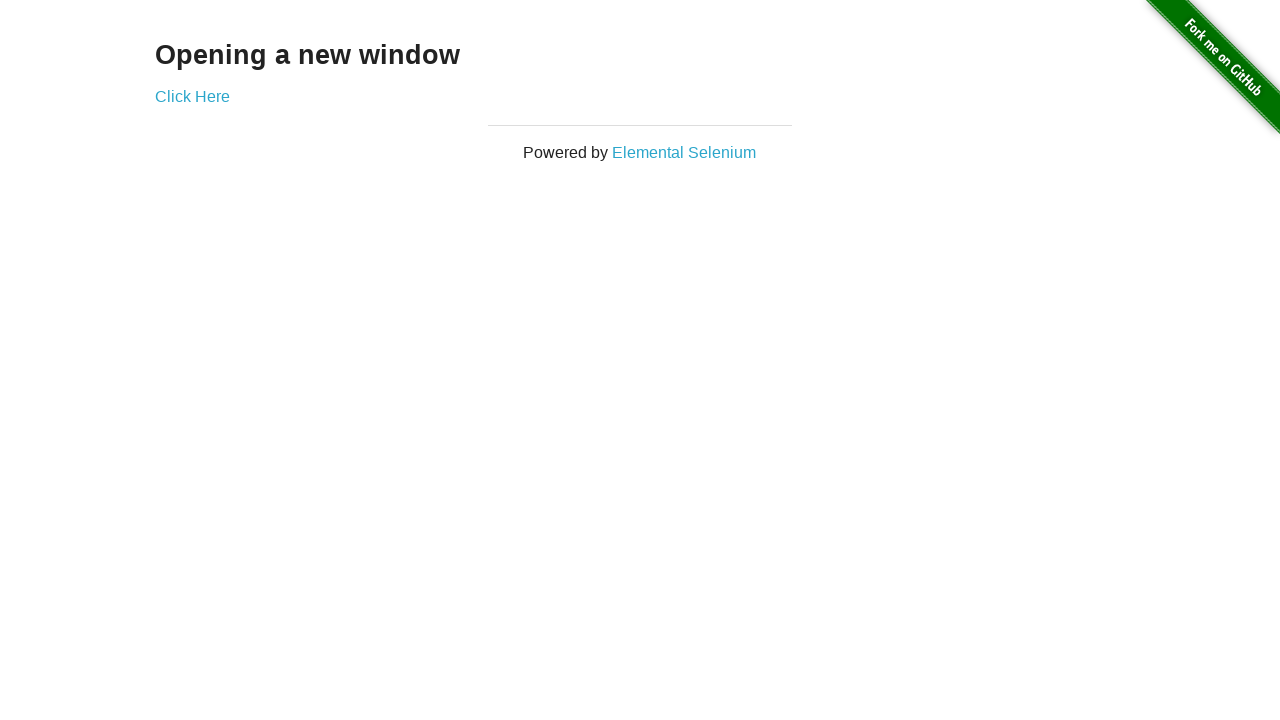

Clicked link to open new window at (192, 96) on a[href="/windows/new"]
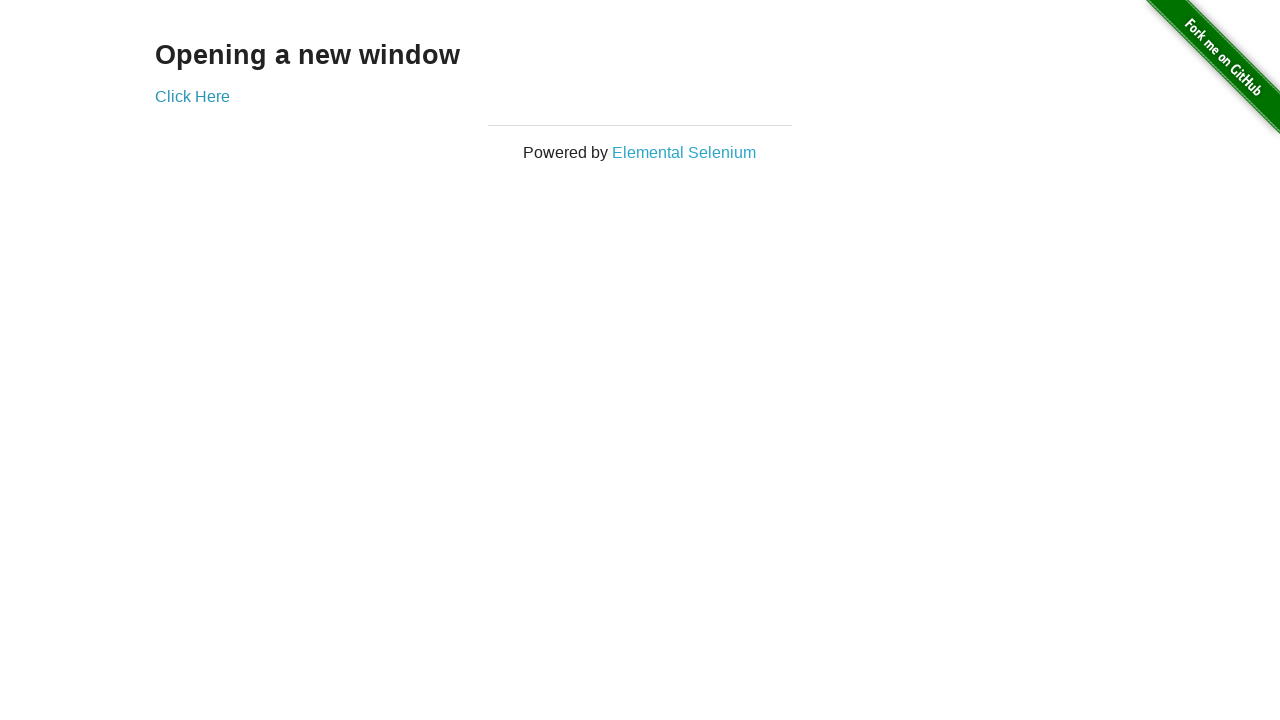

Waited 2 seconds for new window to open
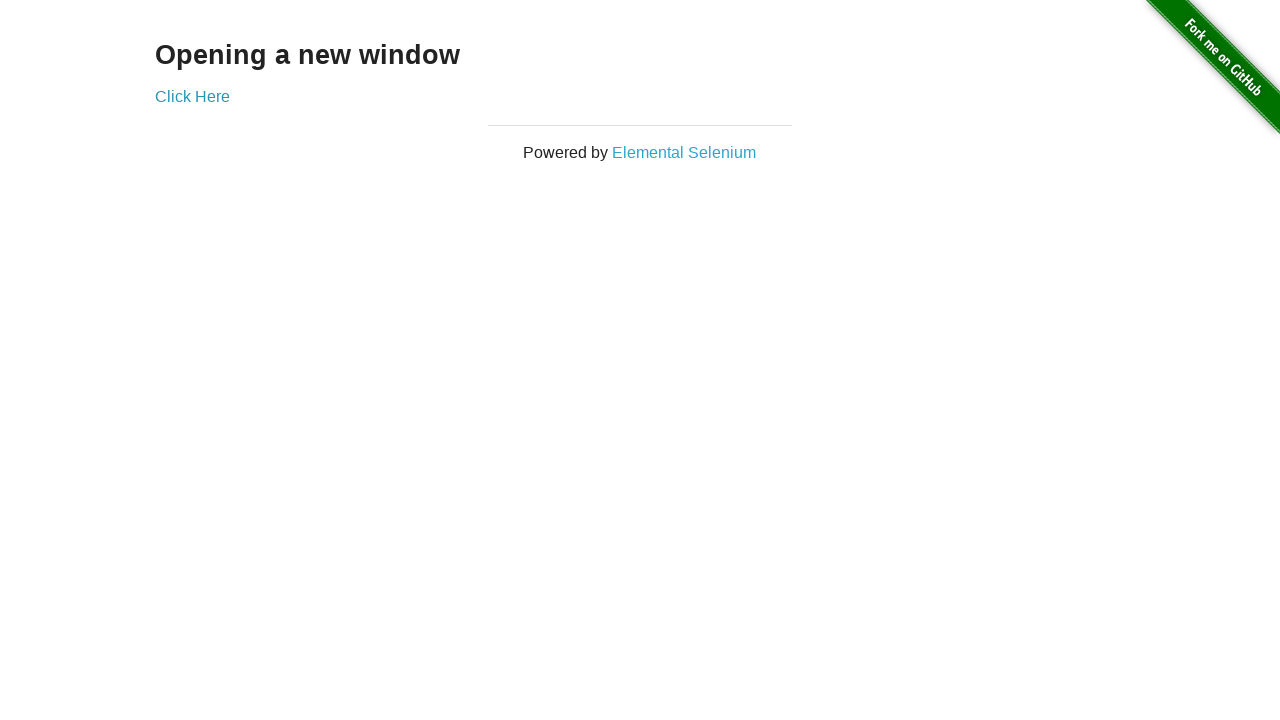

Retrieved all pages from context
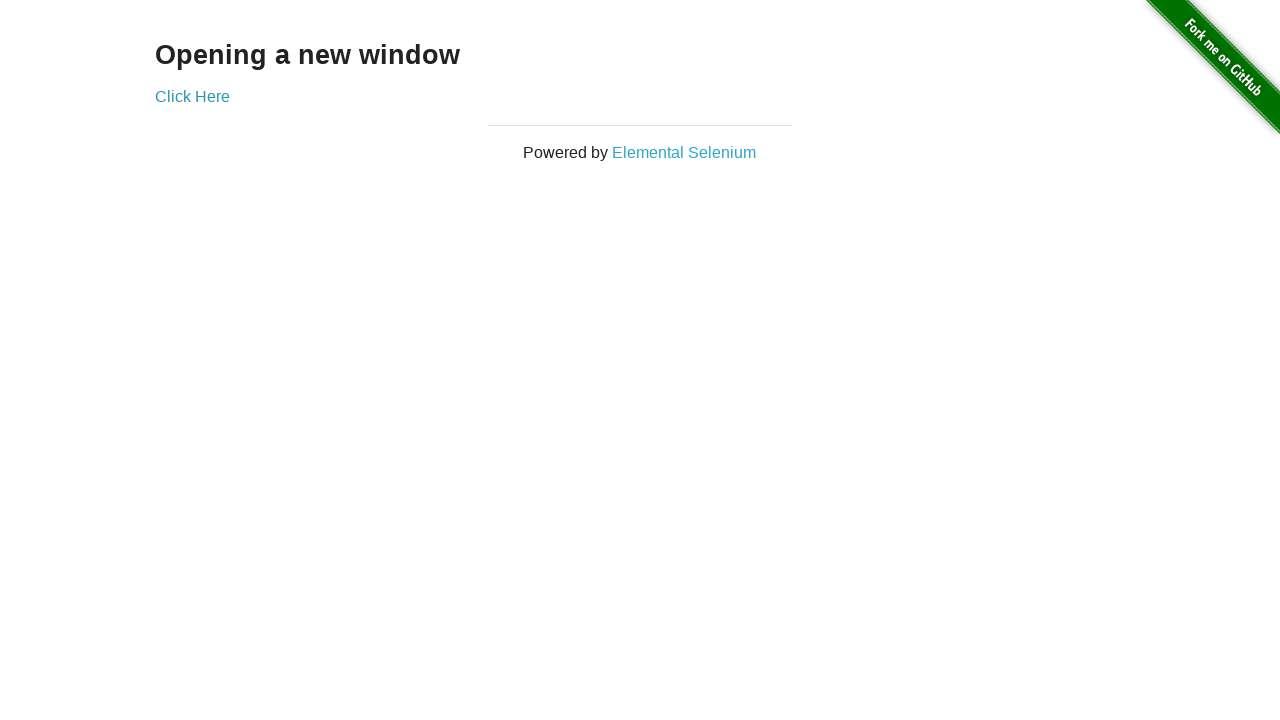

Switched to newly opened window
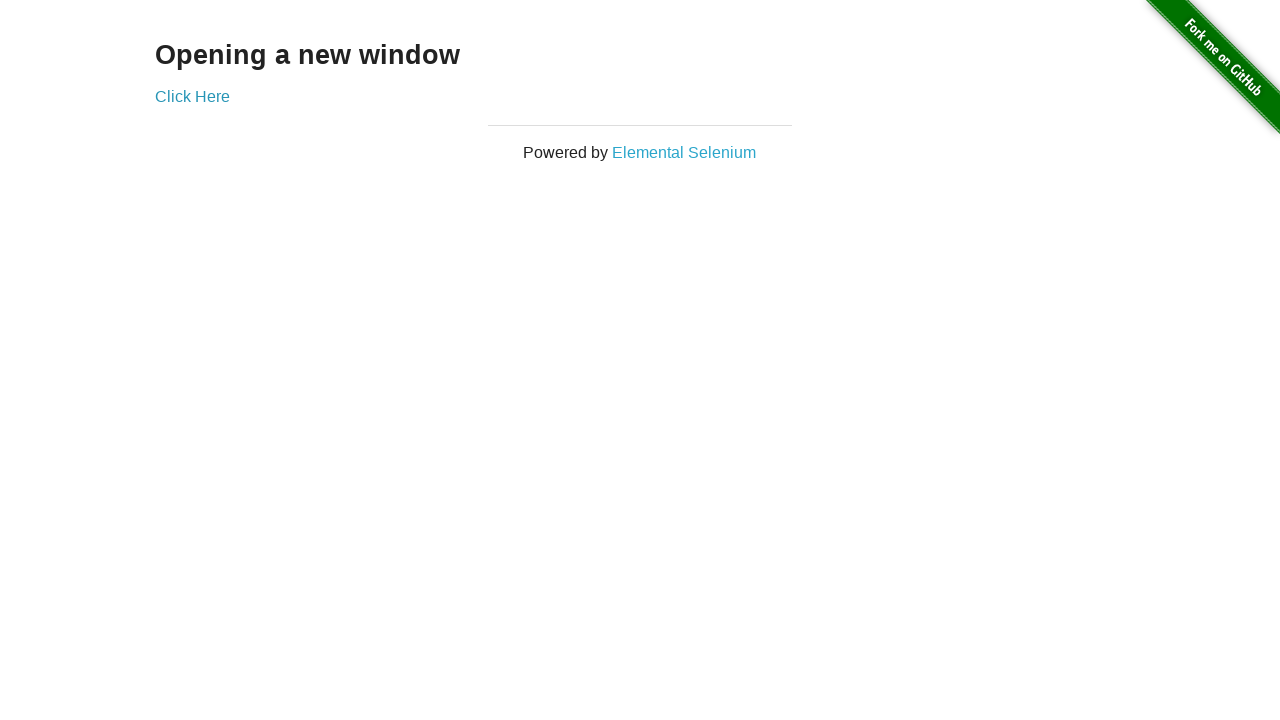

Retrieved heading text from new window: 'New Window'
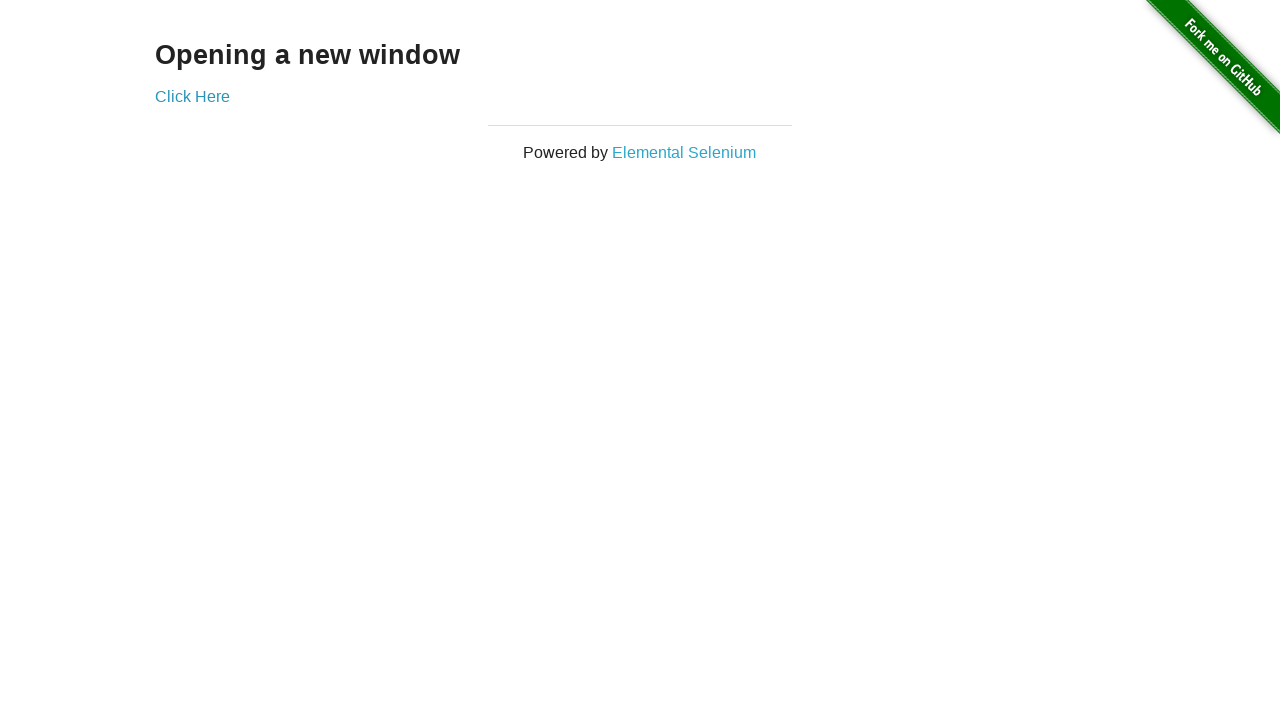

Closed the new window
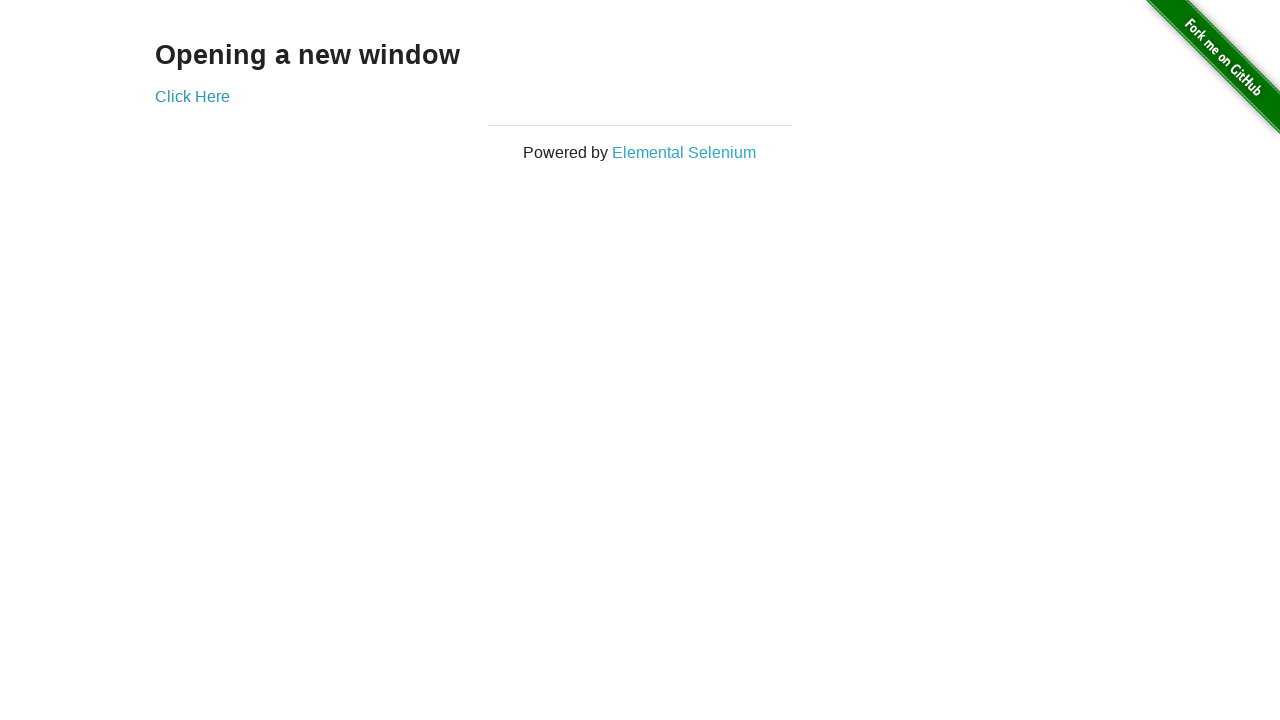

Retrieved heading text from original window: 'Opening a new window'
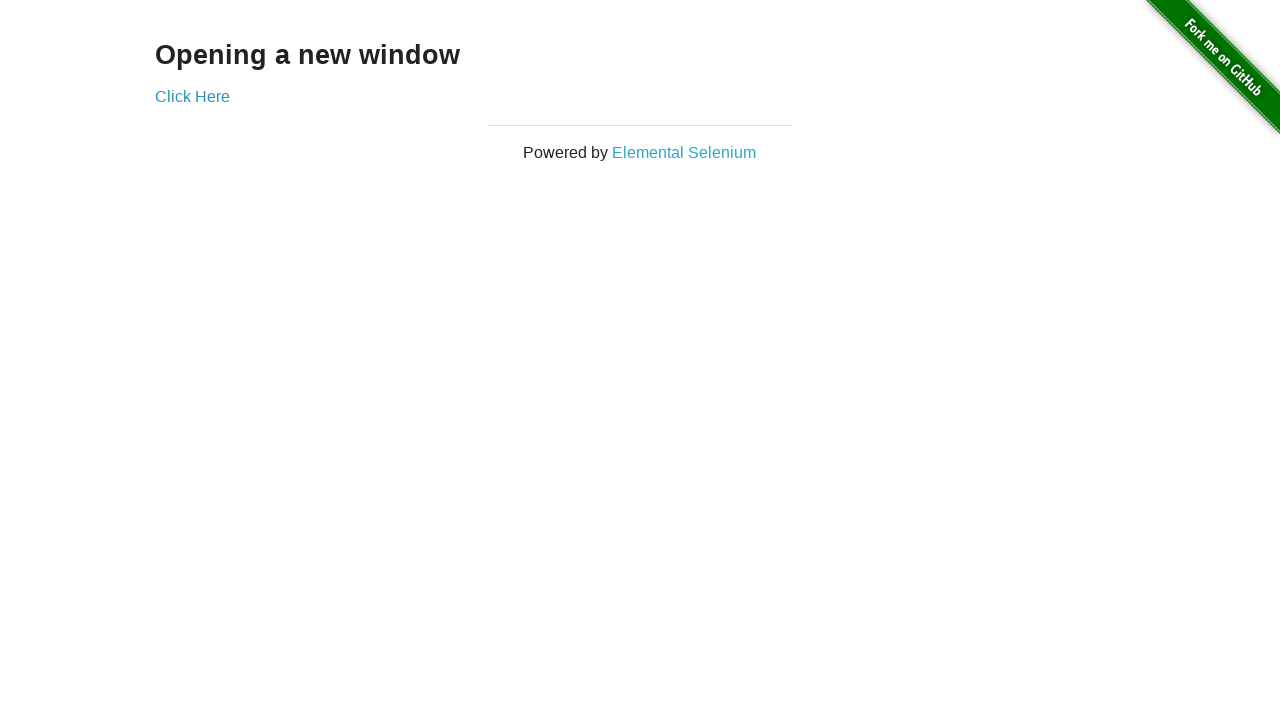

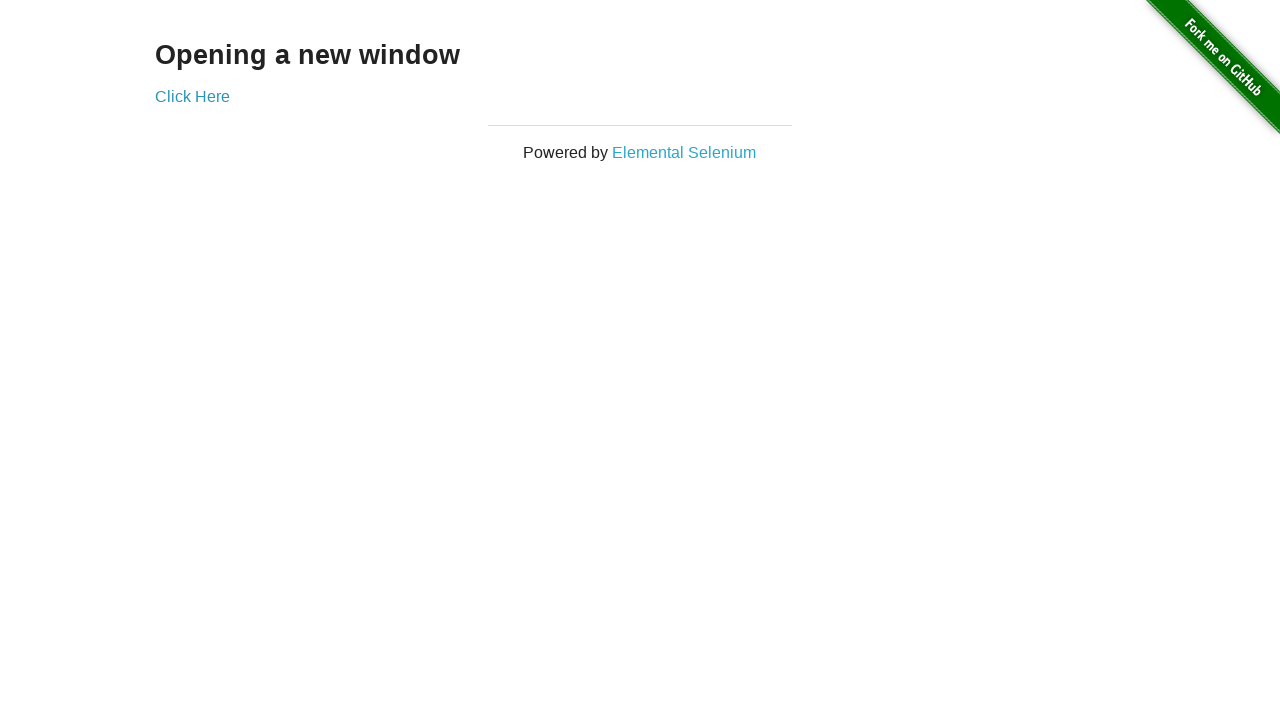